Tests browser window size manipulation by getting the current viewport size and then resizing the window to specific dimensions (200x600).

Starting URL: https://vctcpune.com/selenium/practice.html

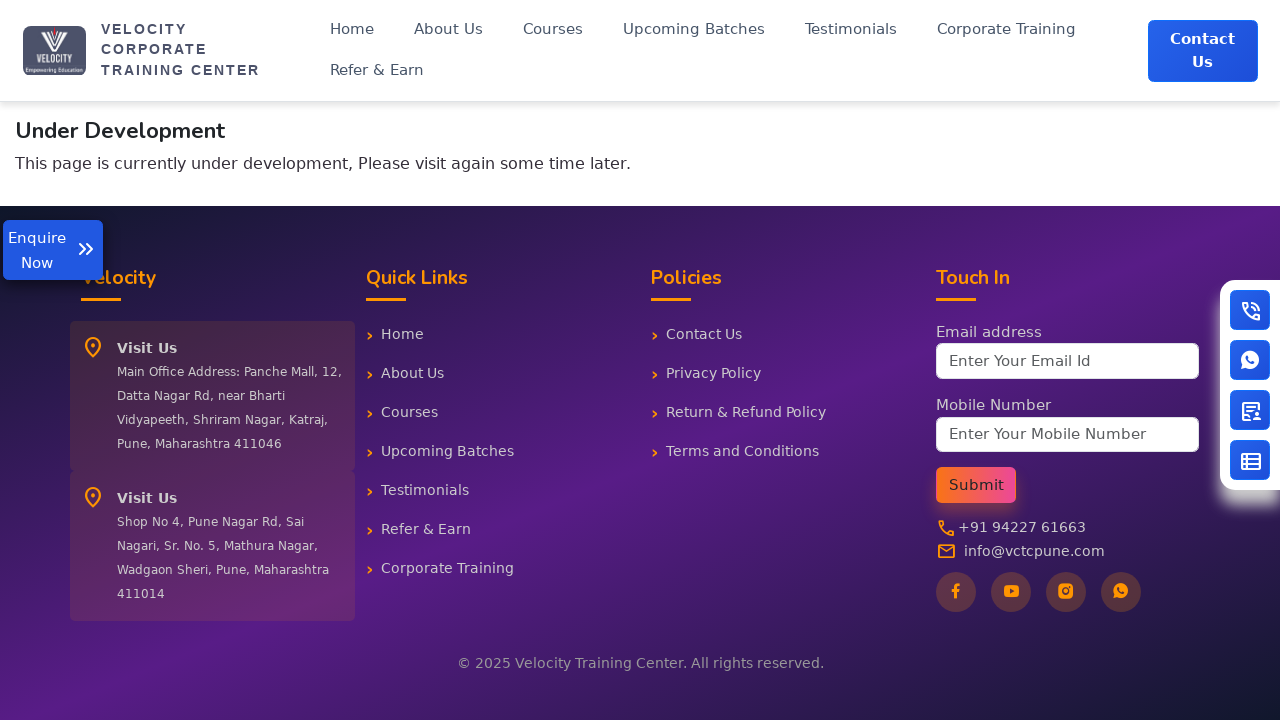

Navigated to https://vctcpune.com/selenium/practice.html
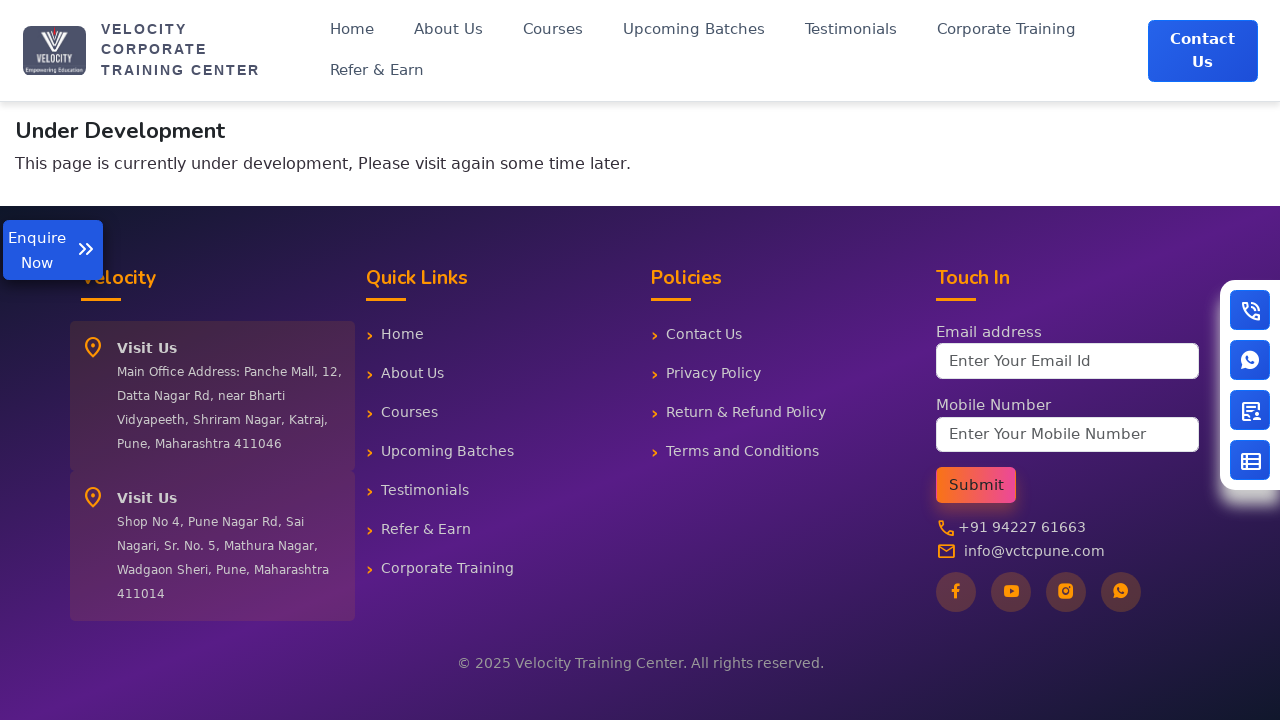

Retrieved current viewport size: {'width': 1280, 'height': 720}
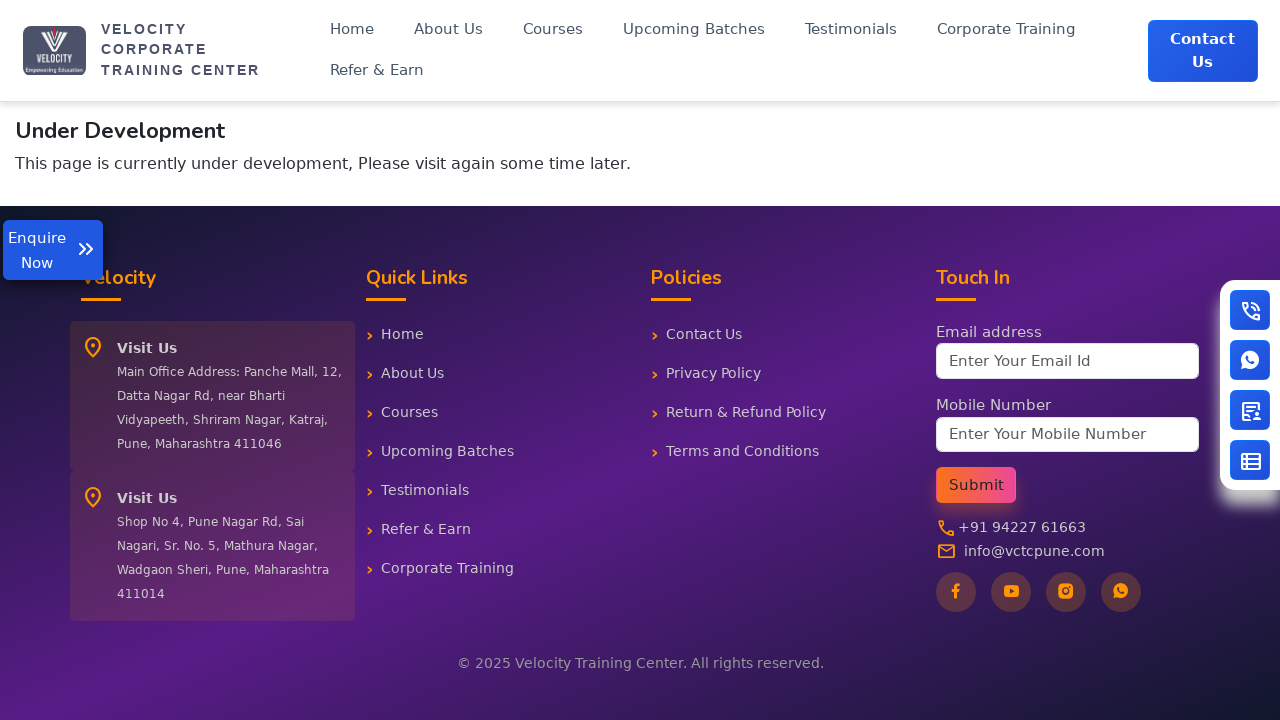

Resized viewport to 200x600 pixels
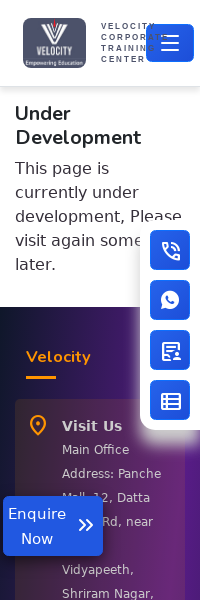

Verified new viewport size: {'width': 200, 'height': 600}
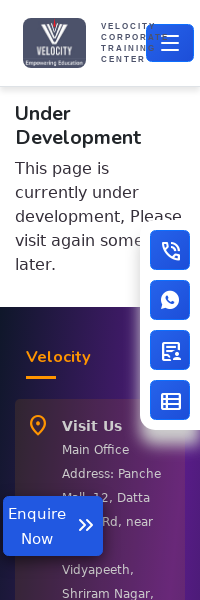

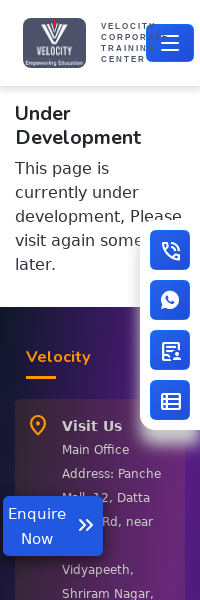